Tests iframe interaction by switching to an iframe and filling out a form with first name and last name fields

Starting URL: https://grotechminds.com/add-to-cart/

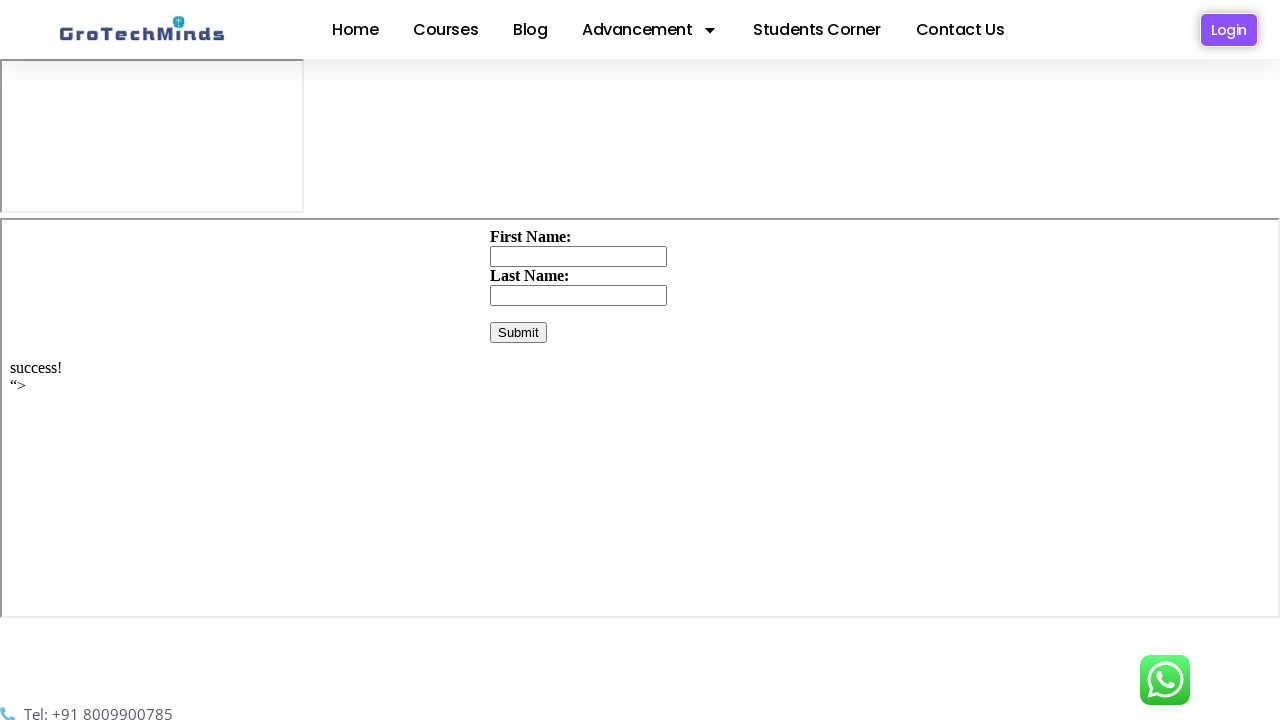

Waited 5 seconds for page to load
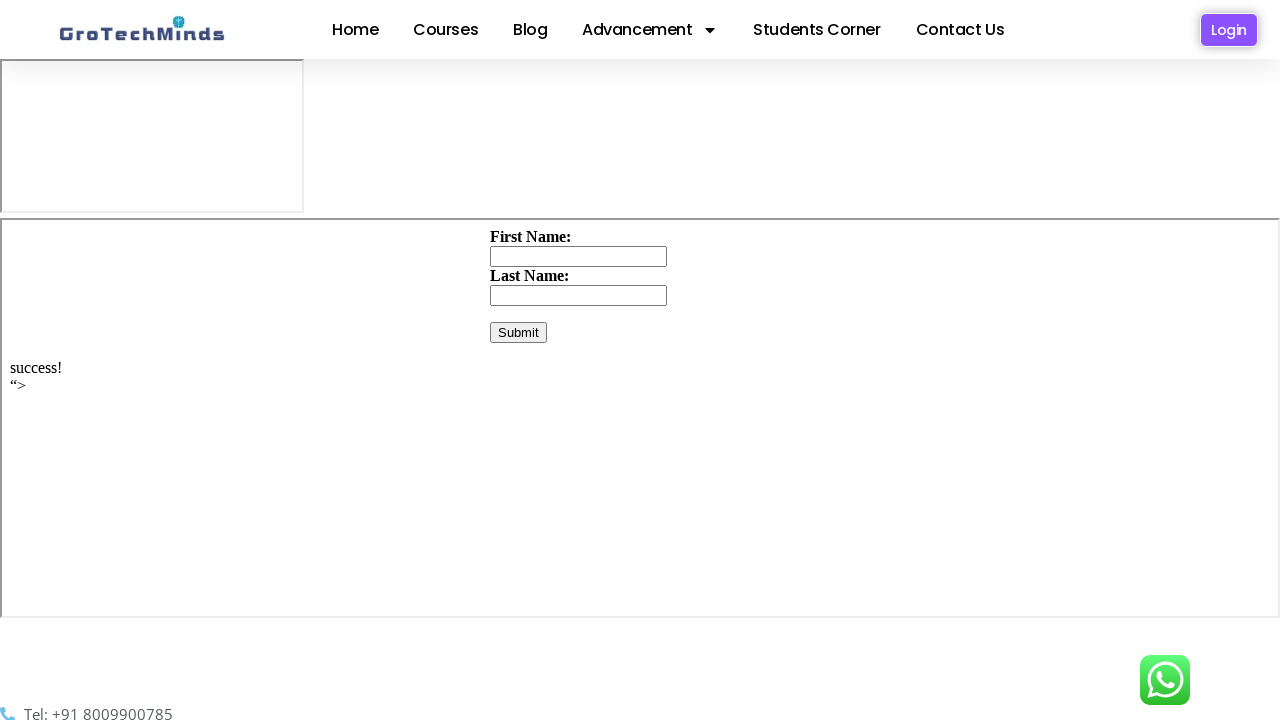

Located iframe with ID 'frame'
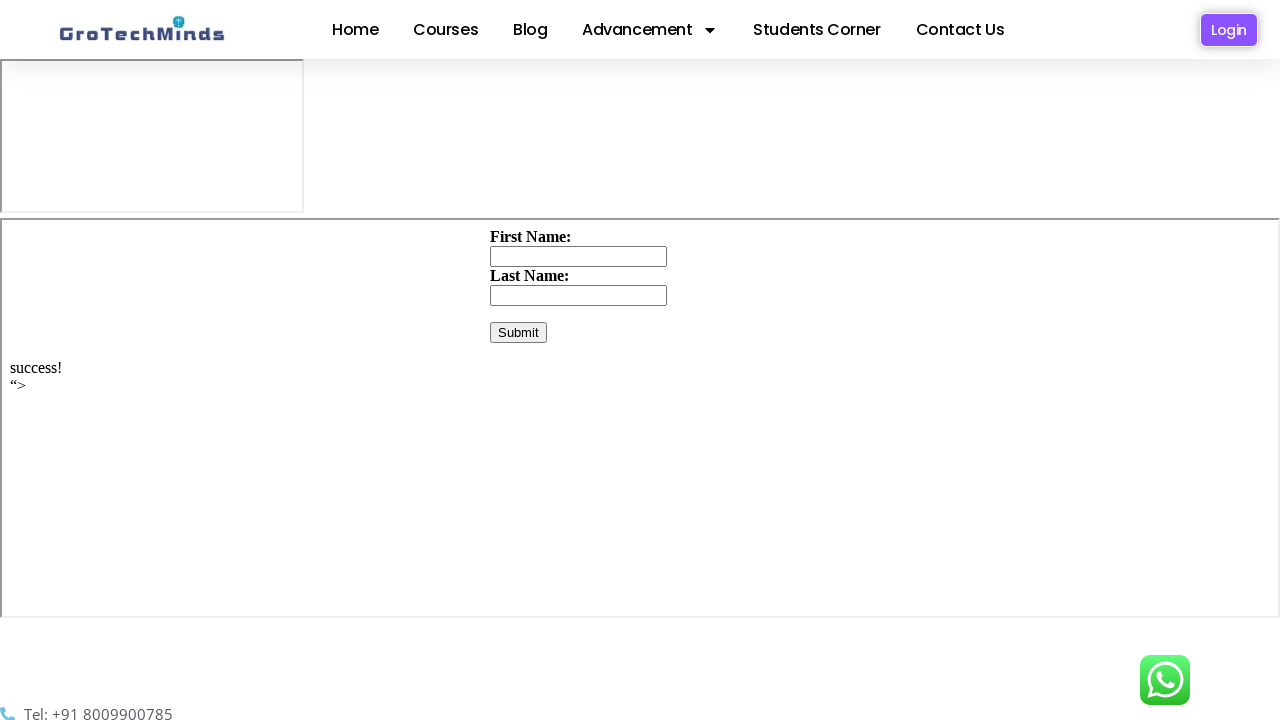

Waited 3 seconds for iframe content to load
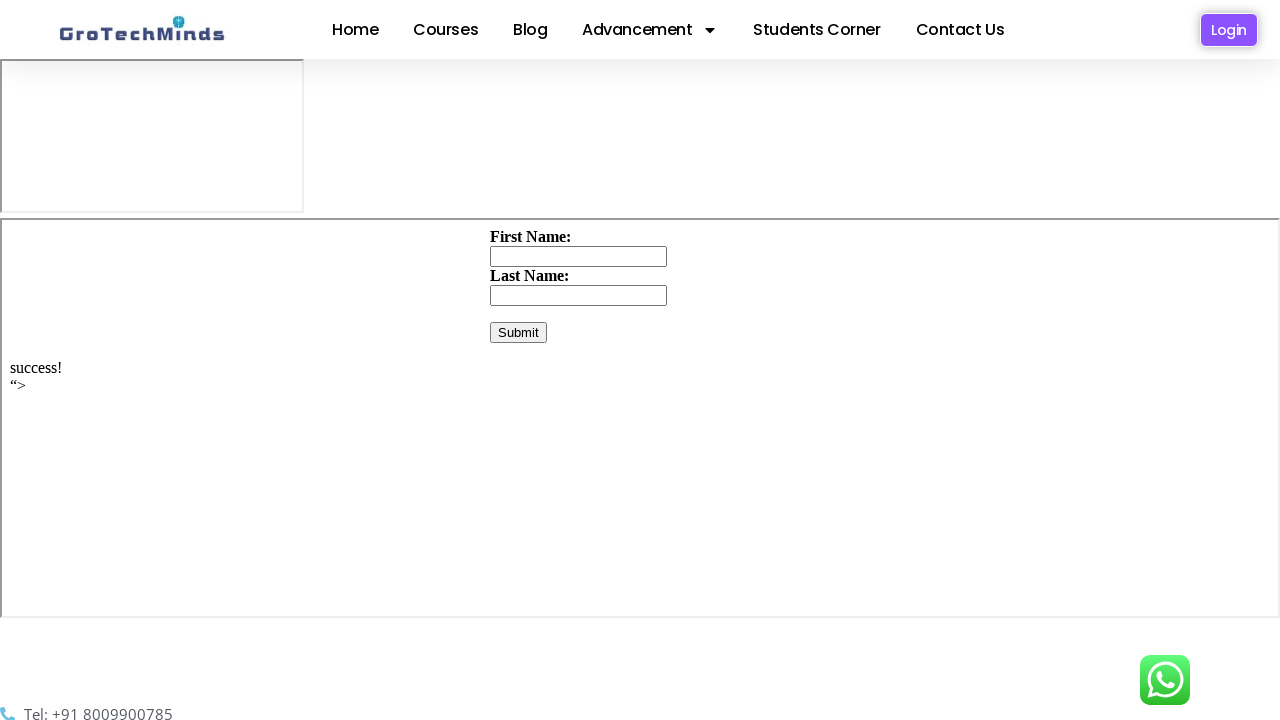

Filled first name field with 'Sujani' inside iframe on #frame >> internal:control=enter-frame >> #firstName
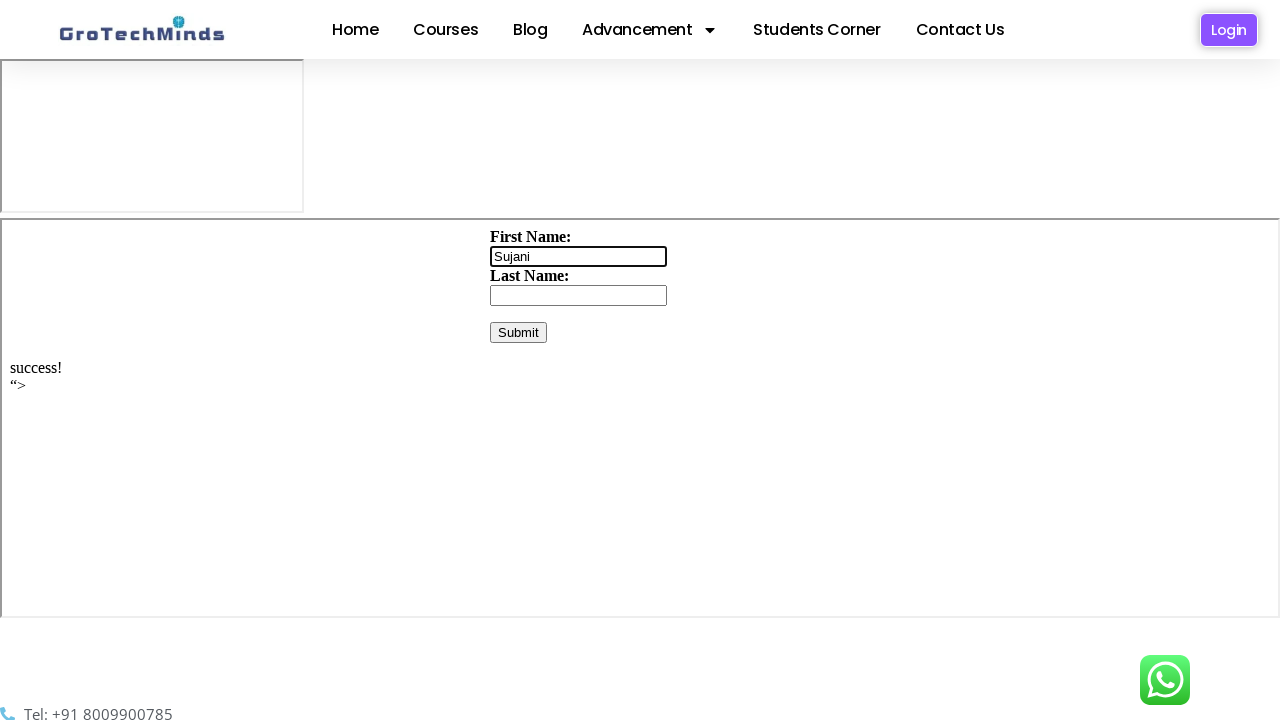

Filled last name field with 'Karuturi' inside iframe on #frame >> internal:control=enter-frame >> #lastName
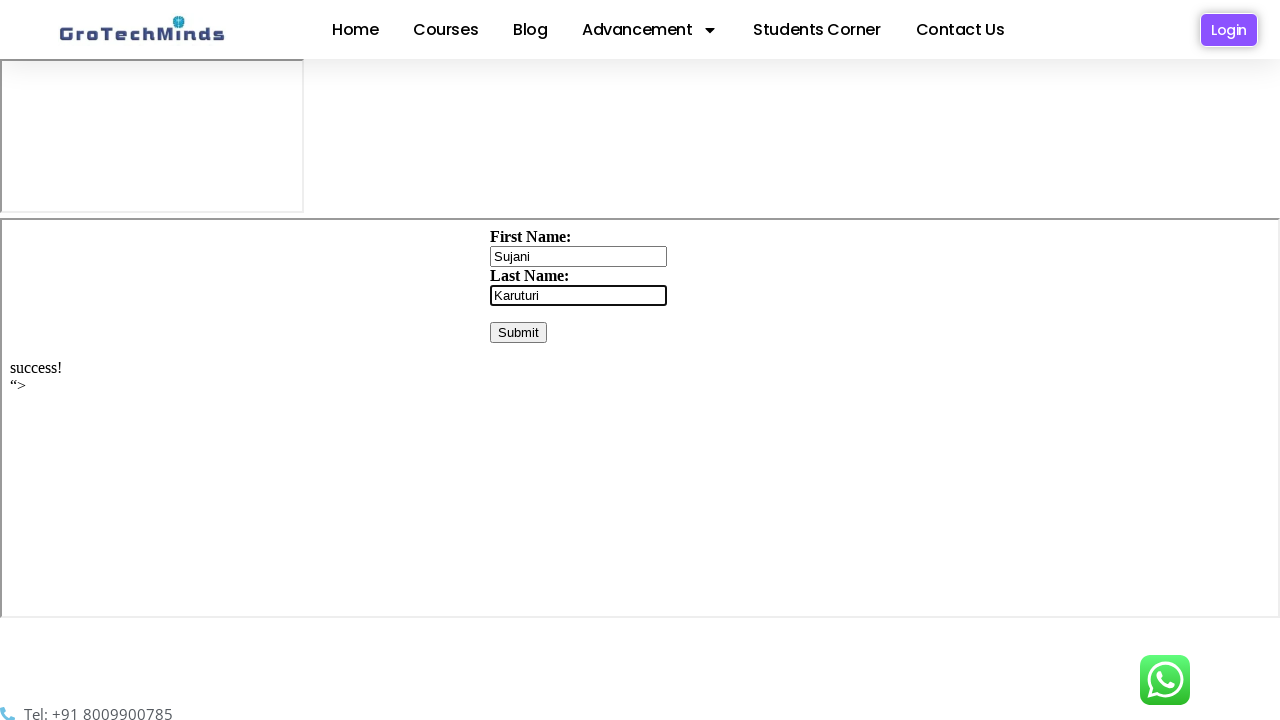

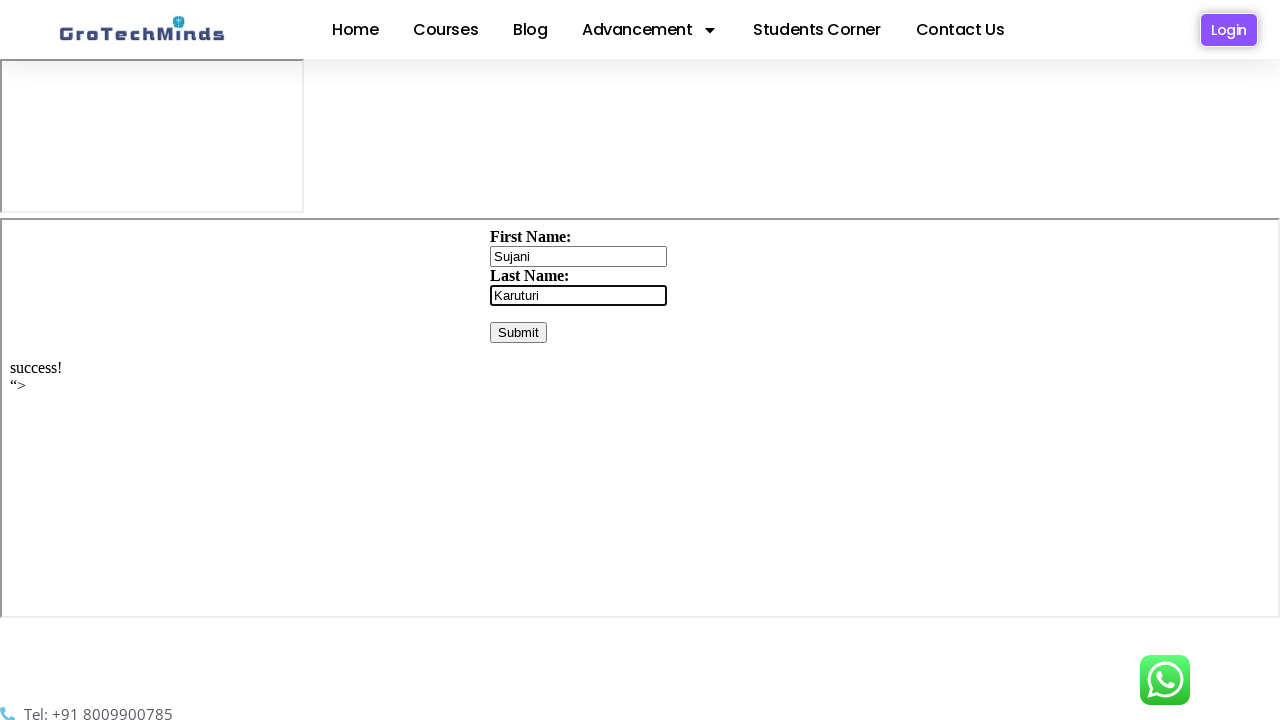